Tests keyboard input functionality by filling in a name field on the keypress page.

Starting URL: https://formy-project.herokuapp.com/keypress

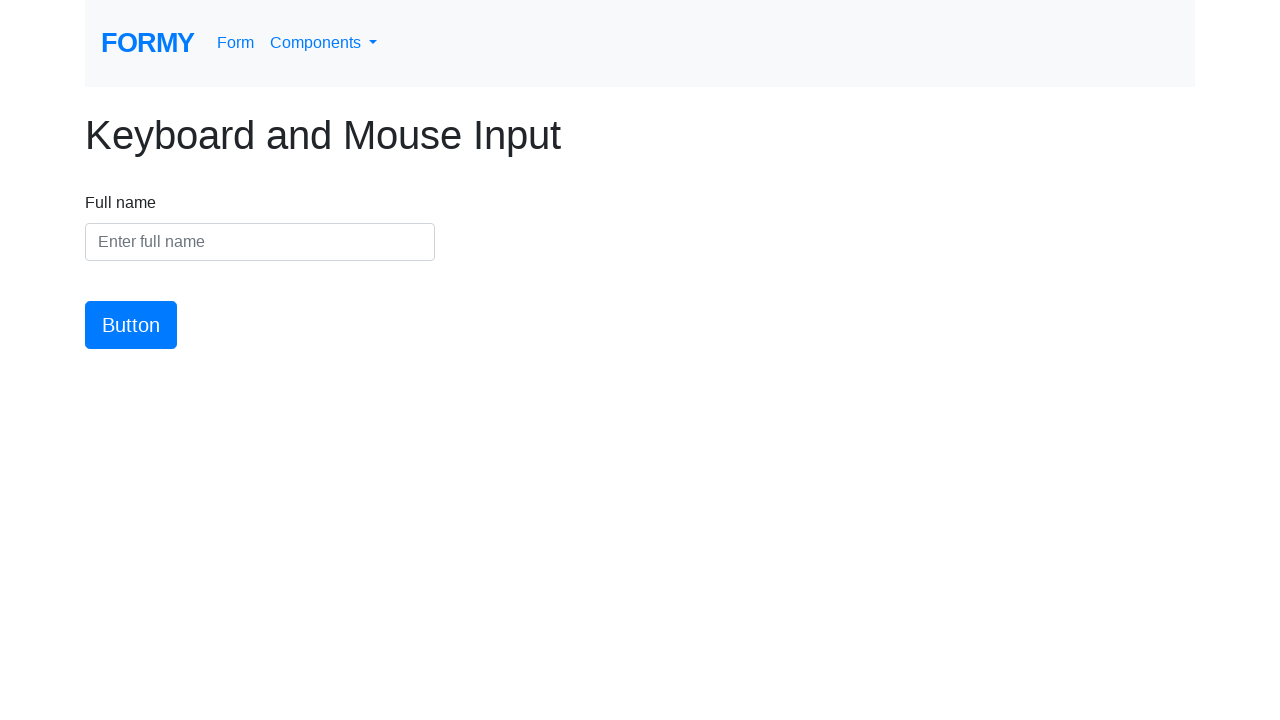

Filled name field with 'Niko' on keypress page on input#name
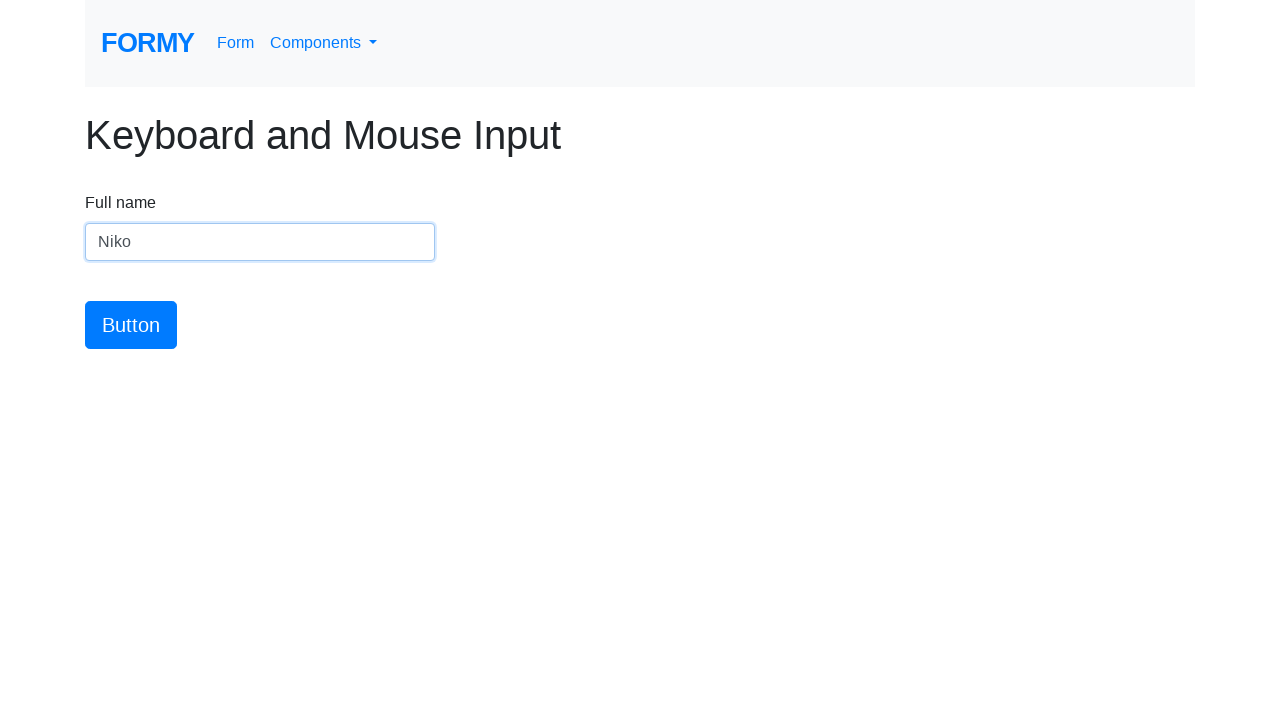

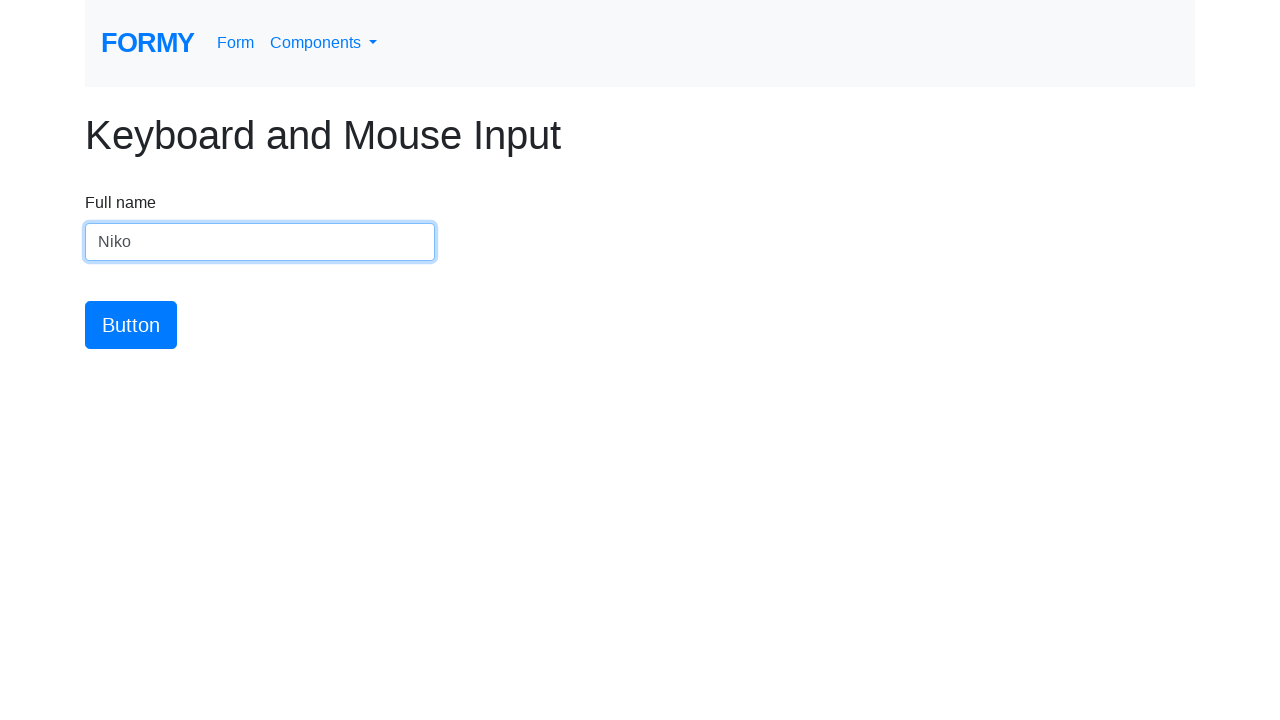